Tests form submission with valid inputs (name and number) and verifies a success alert is displayed

Starting URL: https://sauce-form.vercel.app/

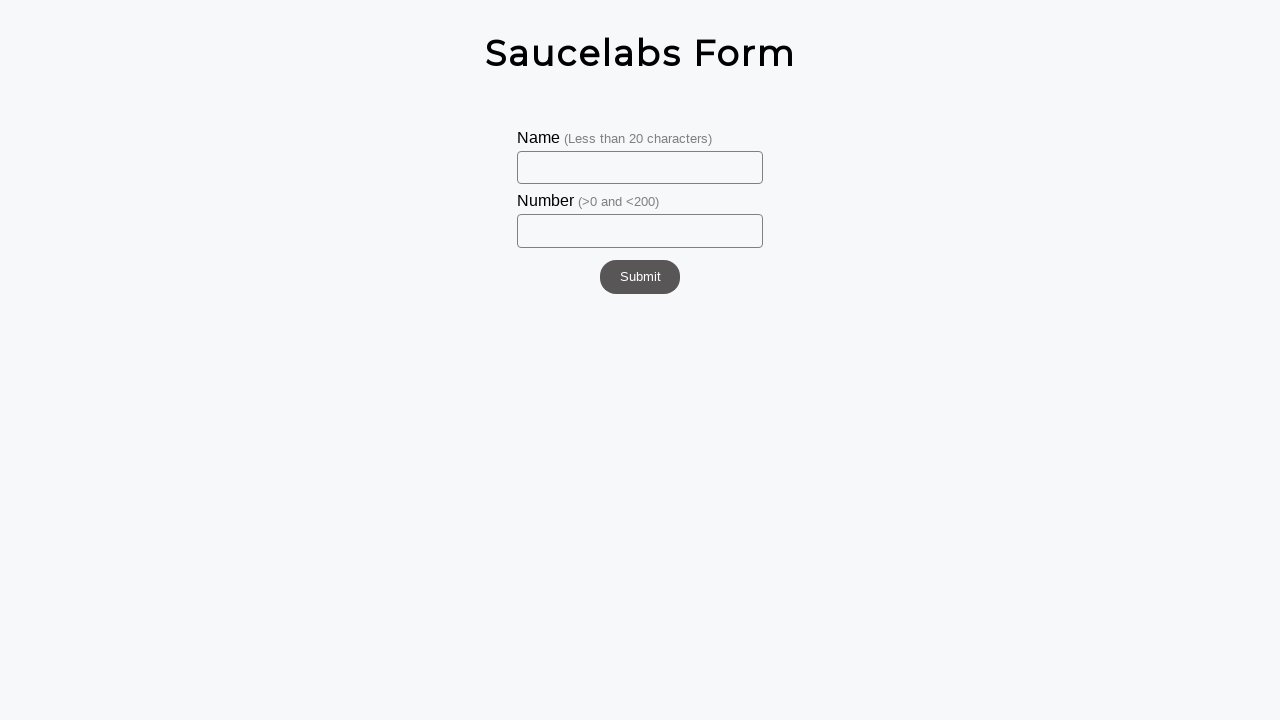

Filled name input field with 'Johan' on #name
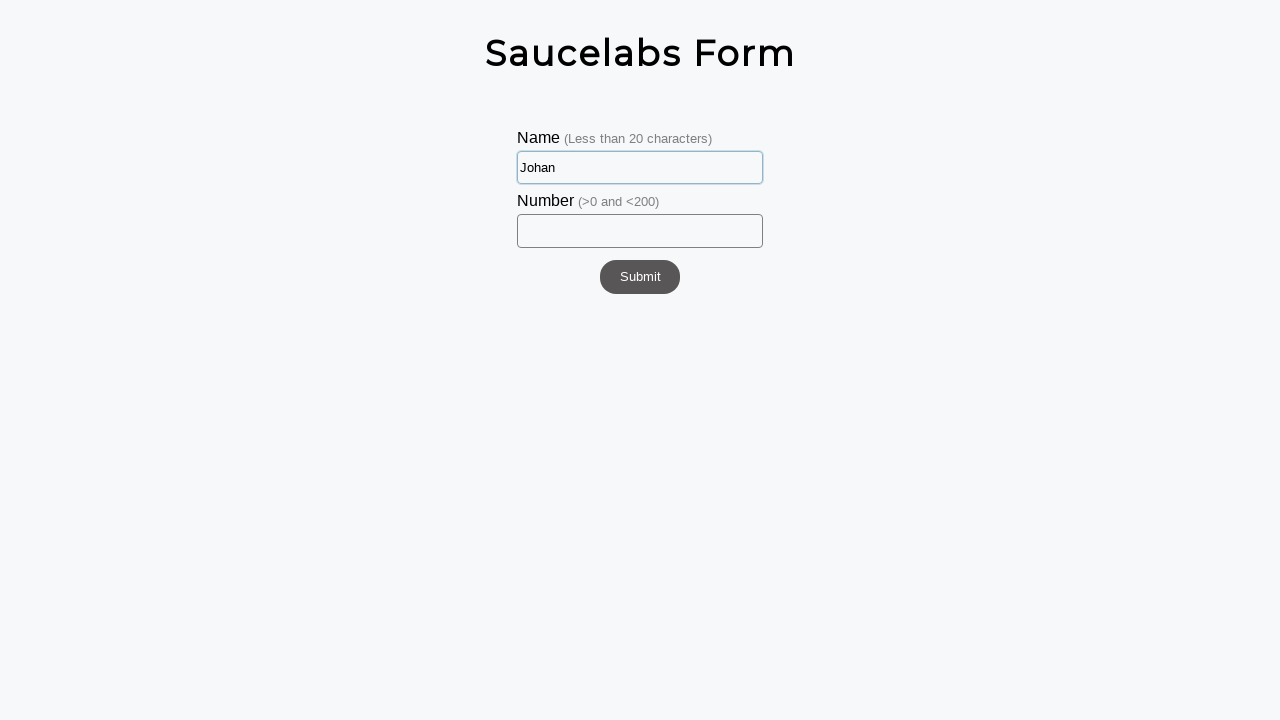

Filled number input field with '20' on #number
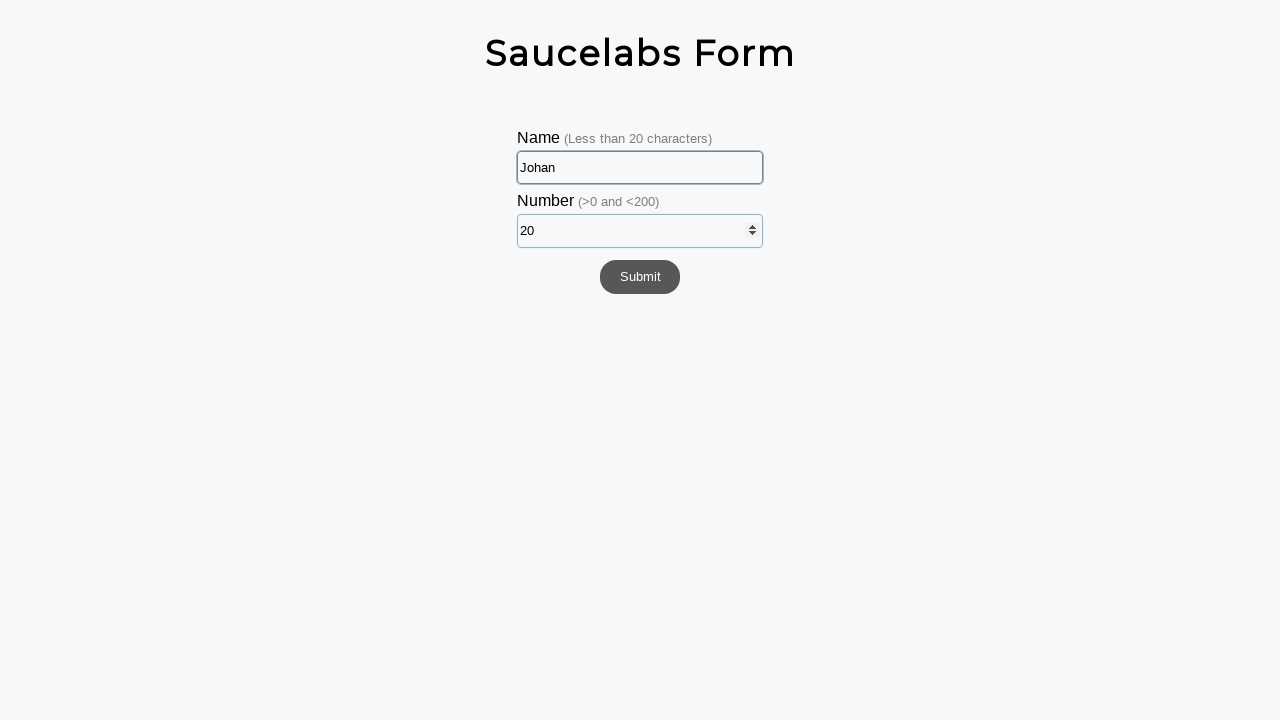

Clicked submit button to submit the form at (640, 277) on #submit
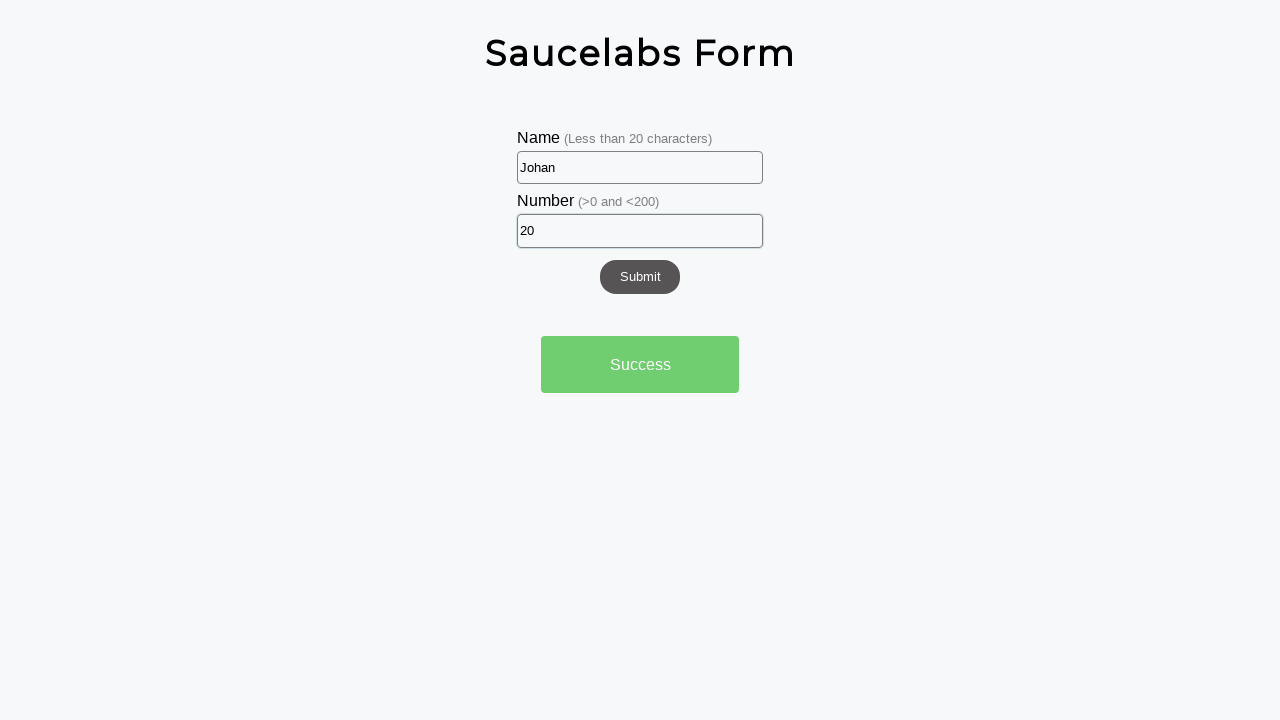

Success alert appeared on the page
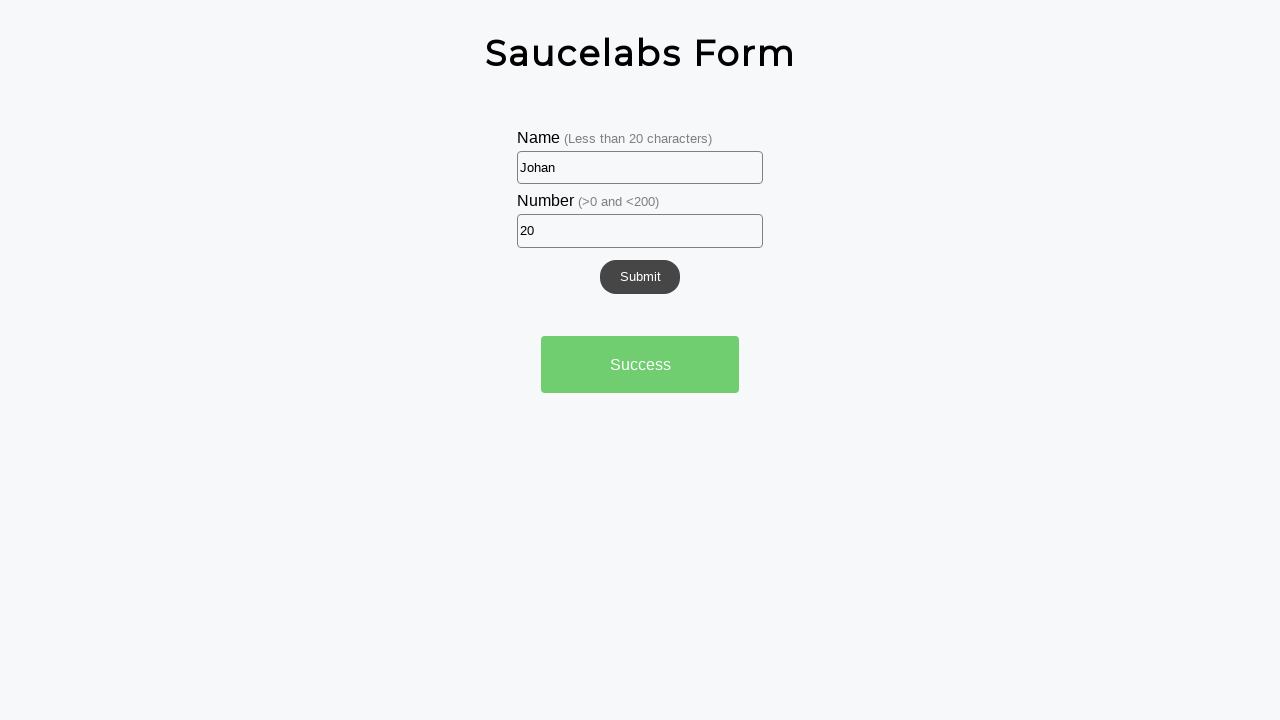

Retrieved alert text content
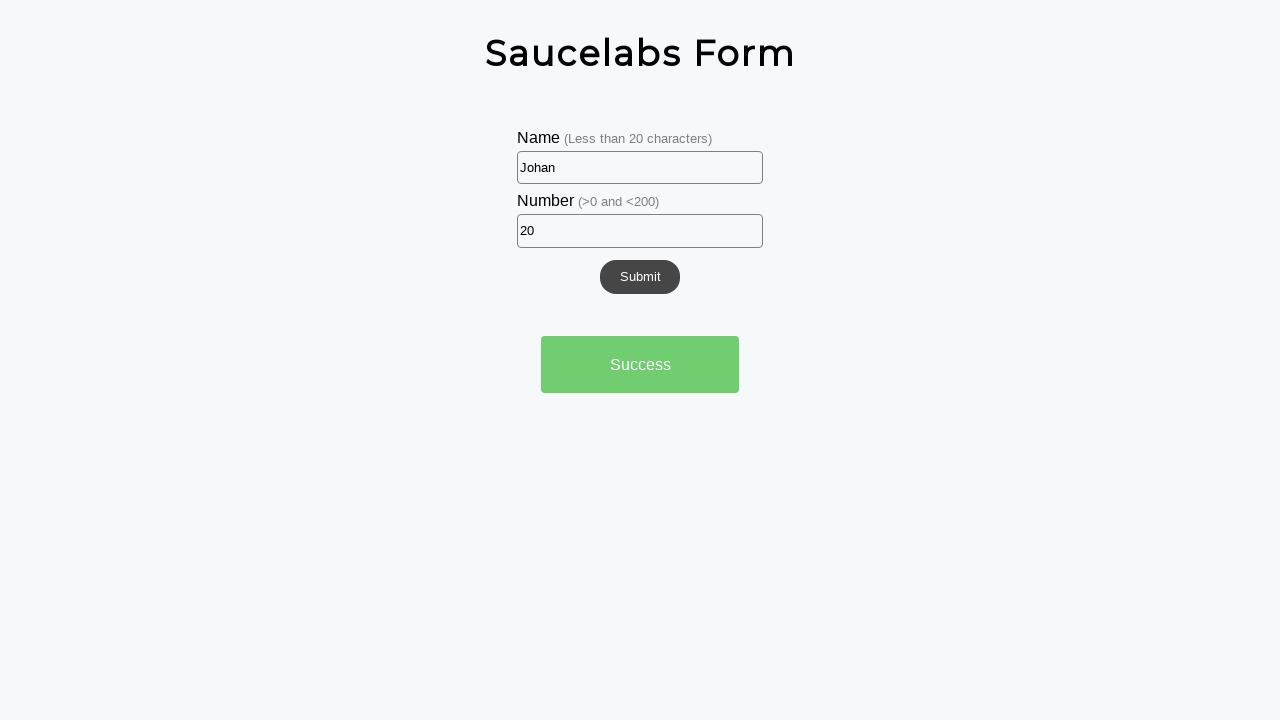

Verified alert text matches 'Success'
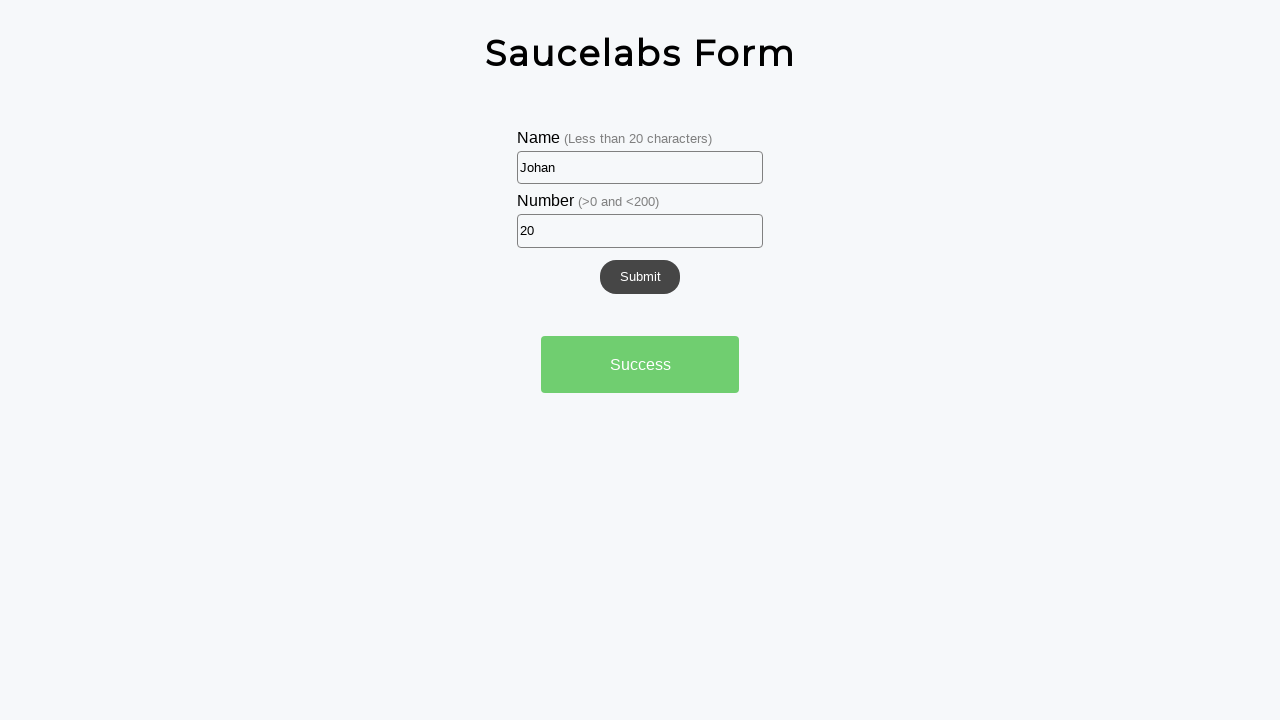

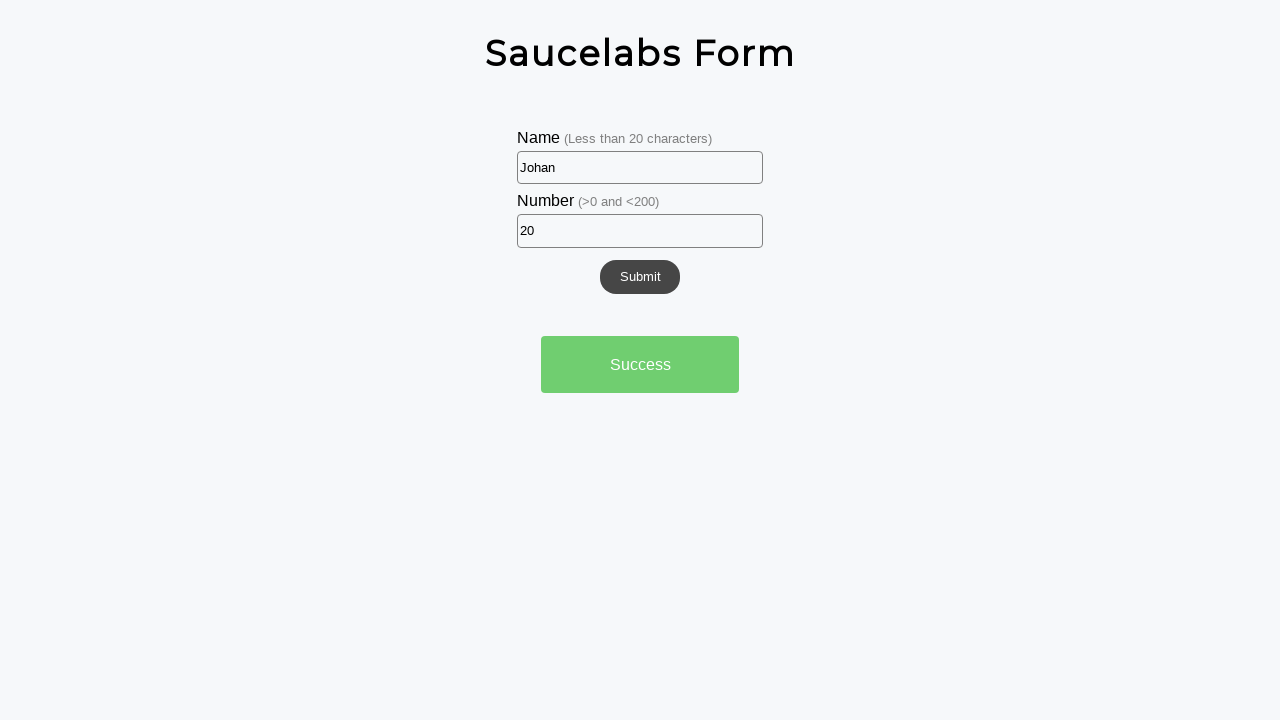